Tests JavaScript popup functionality on W3Schools by opening a new window, switching to an iframe, triggering an alert, and accepting it

Starting URL: https://www.w3schools.com/js/js_popup.asp

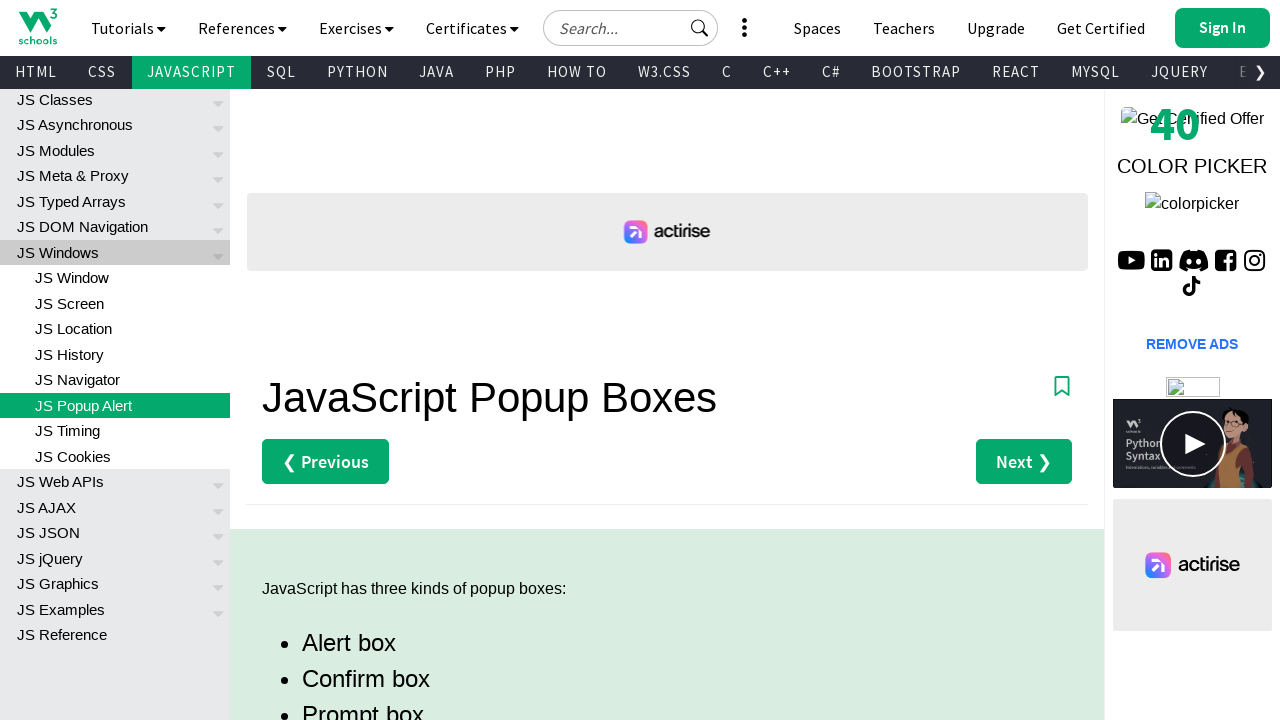

Clicked 'Try it Yourself' link to open new window at (334, 360) on text=Try it Yourself »
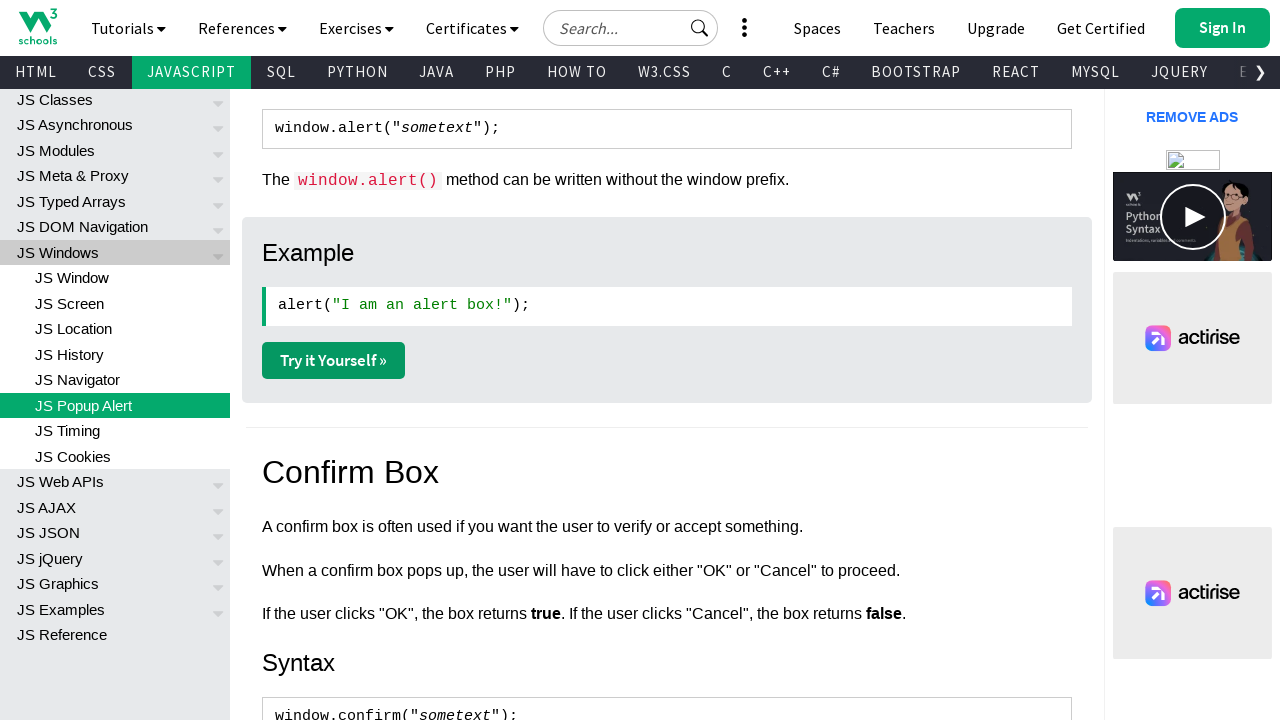

Captured newly opened page from context at (334, 360) on text=Try it Yourself »
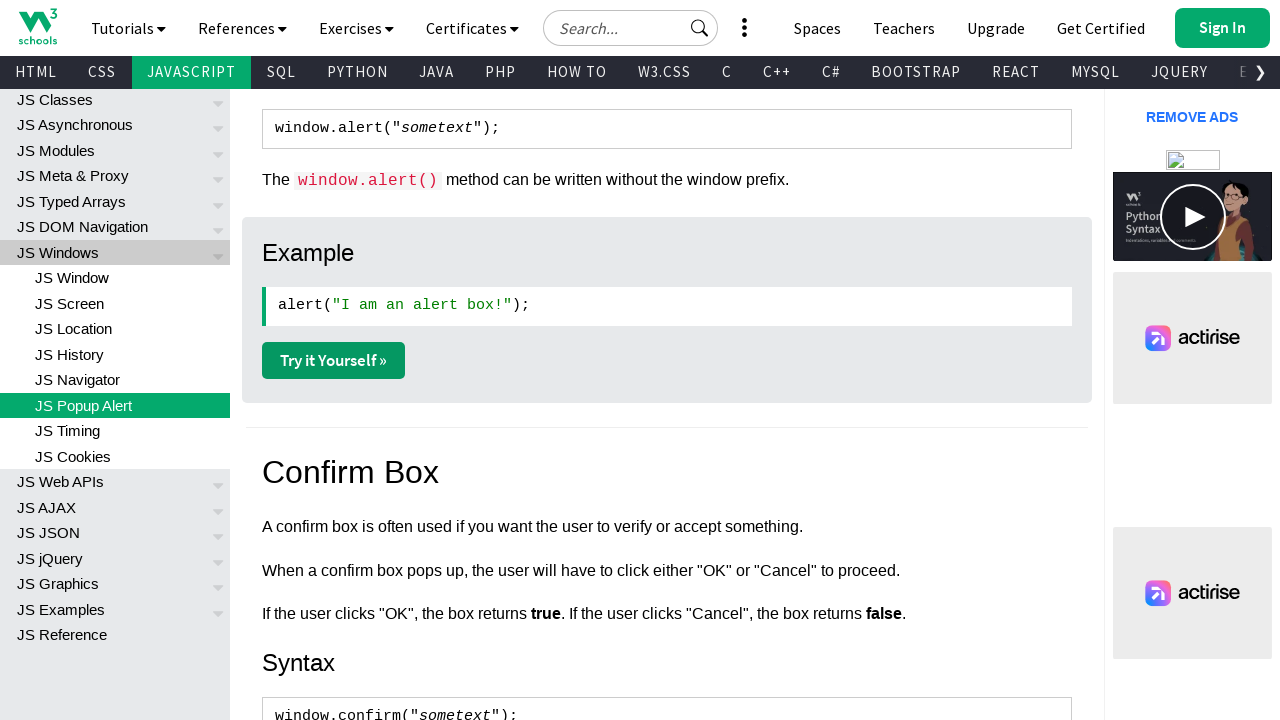

Switched to newly opened page
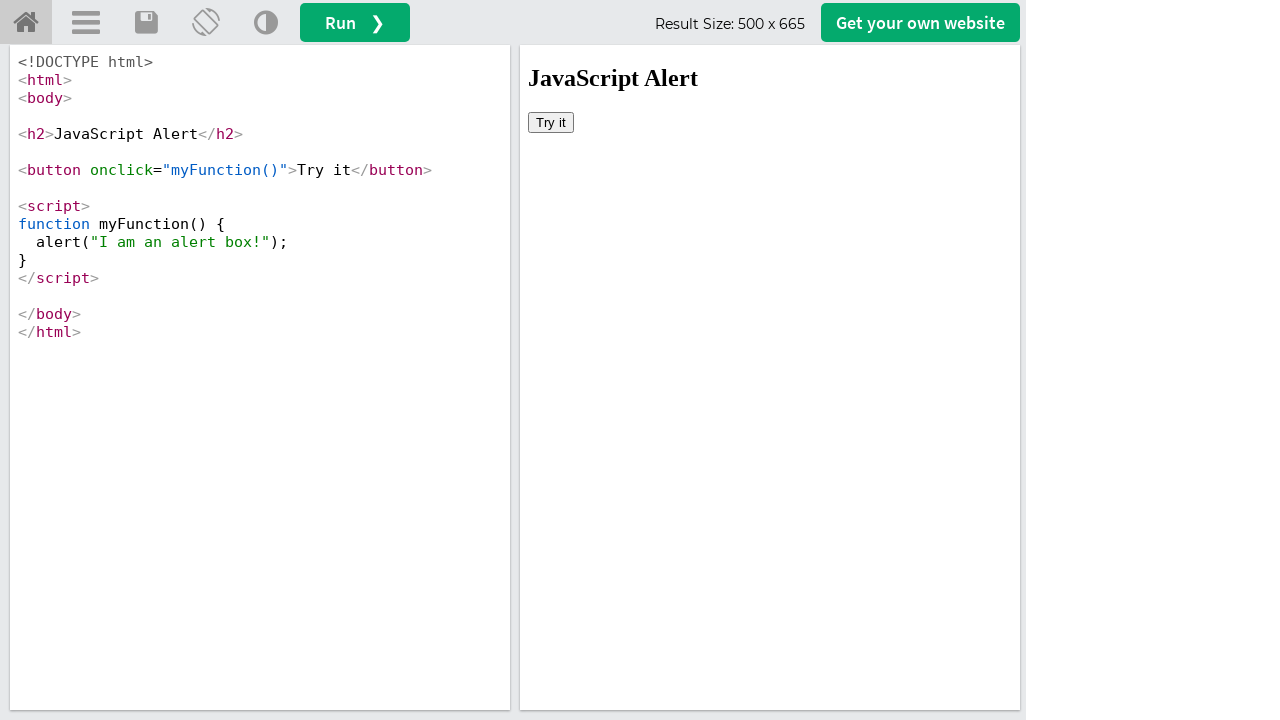

Located iframe with name 'iframeResult'
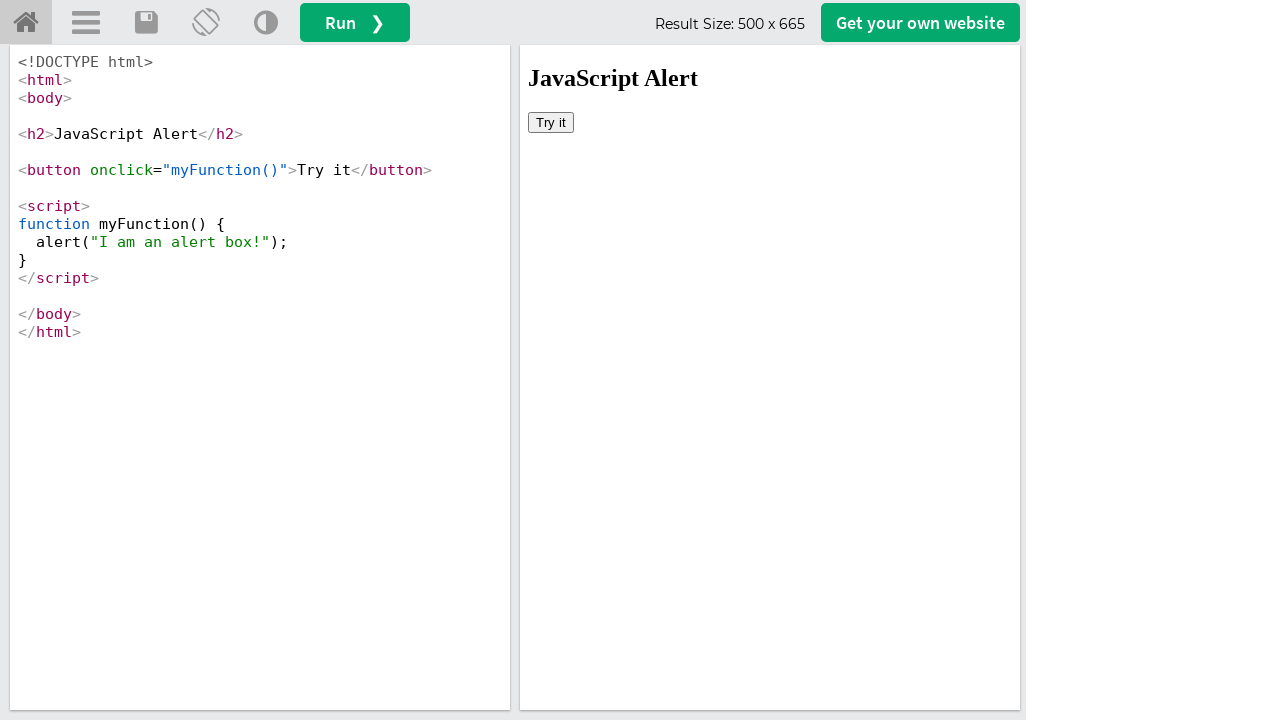

Clicked 'Try it' button to trigger alert dialog at (551, 122) on iframe[name='iframeResult'] >> internal:control=enter-frame >> button:has-text('
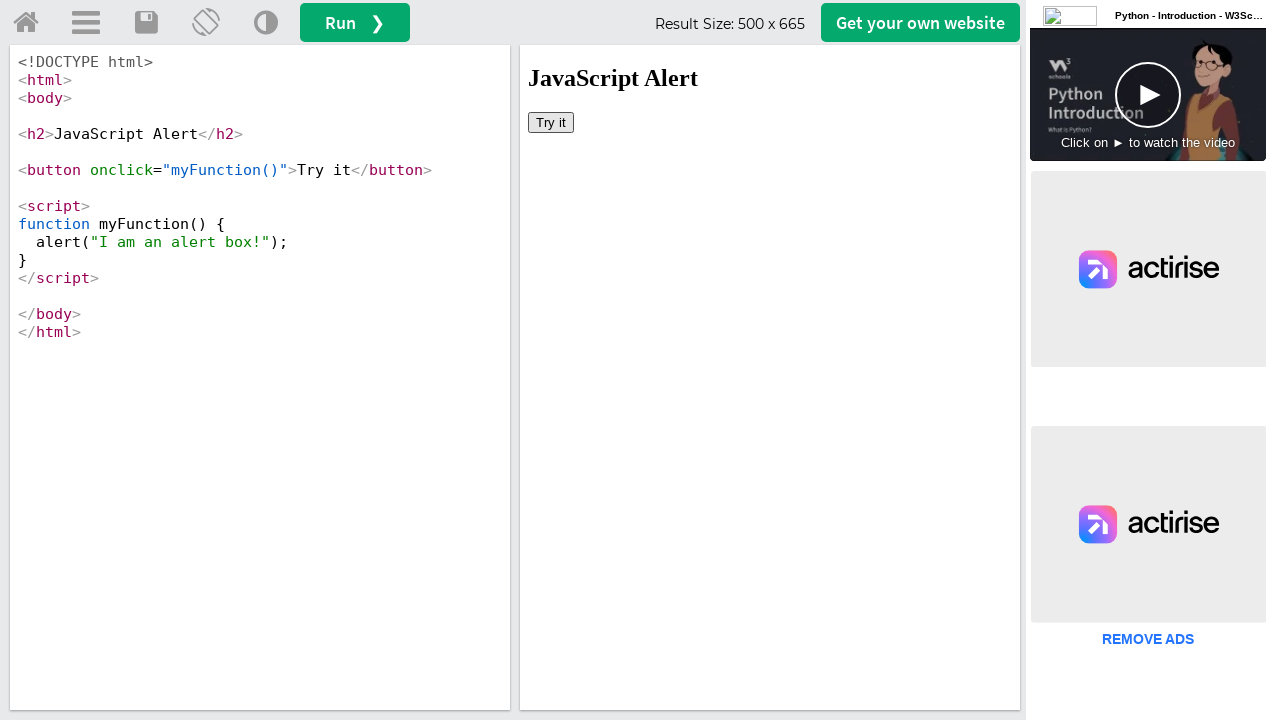

Set up dialog handler to accept alert
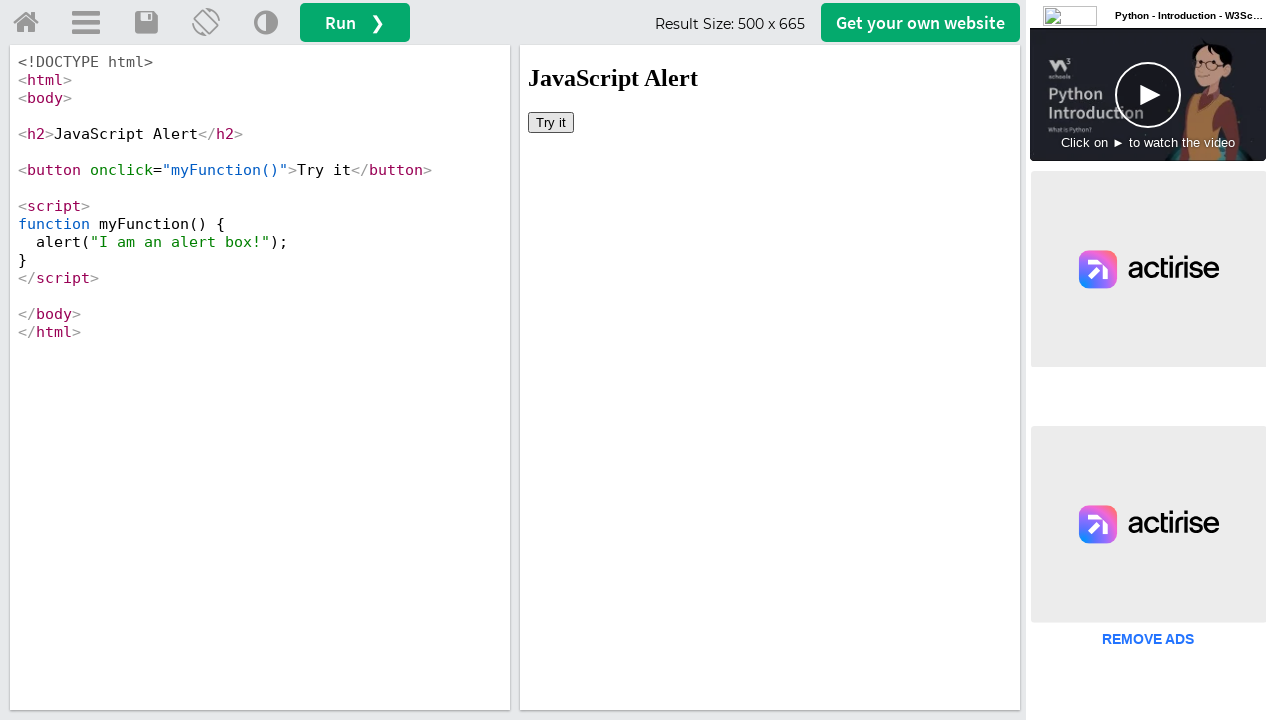

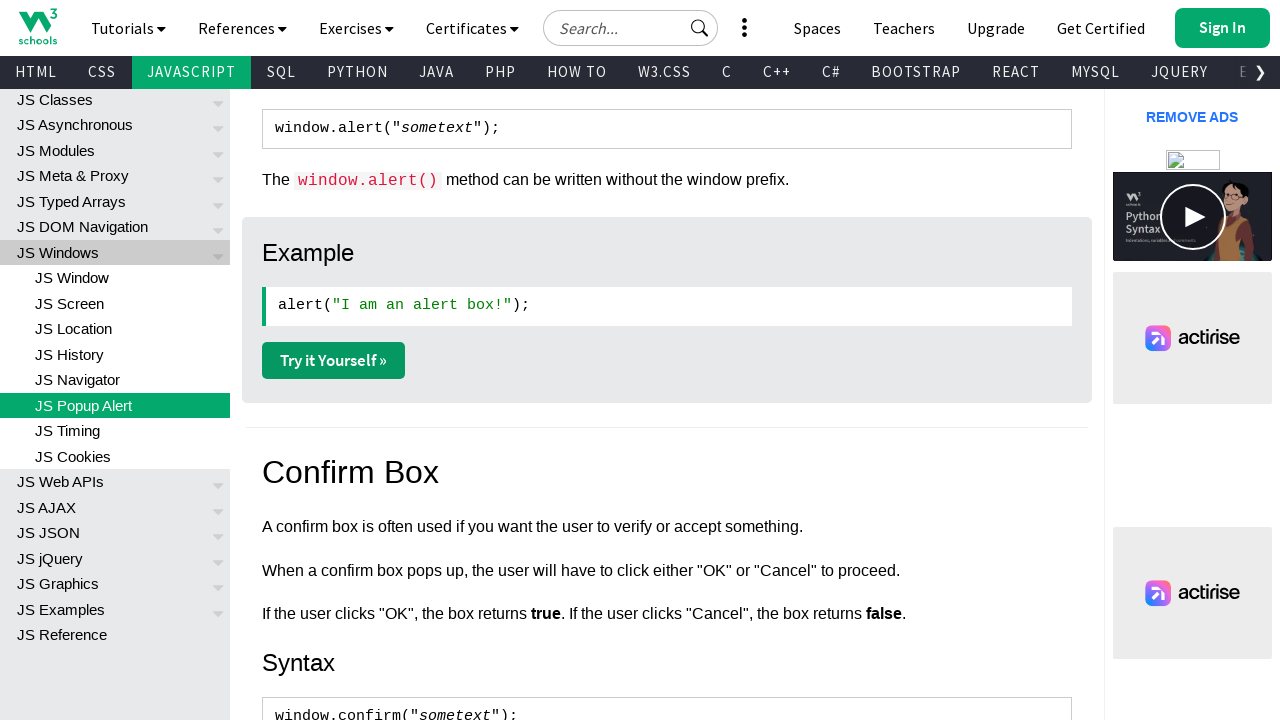